Tests creating a task in a CRUD application by filling in task name and content fields, then clicking the add button to submit the form.

Starting URL: https://Meteo-R.github.io

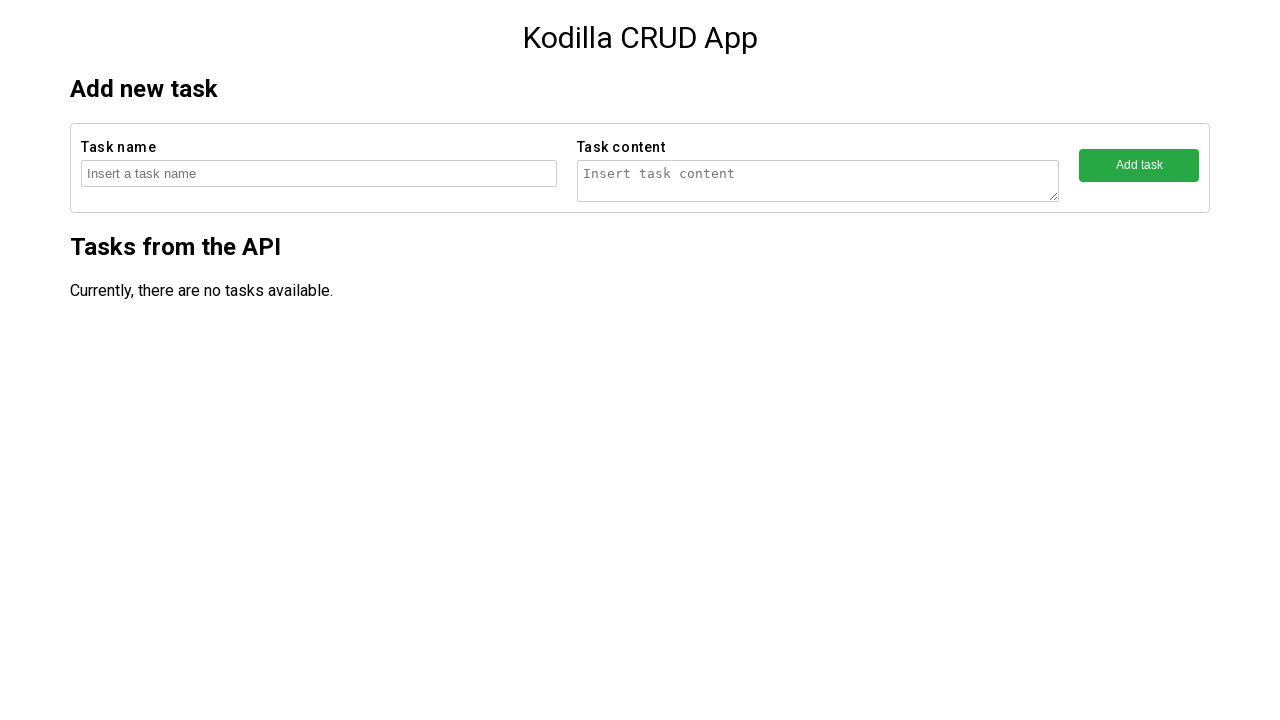

Filled task name field with 'Task number 60096' on xpath=//form[contains(@action, 'createTask')]/fieldset[1]/input
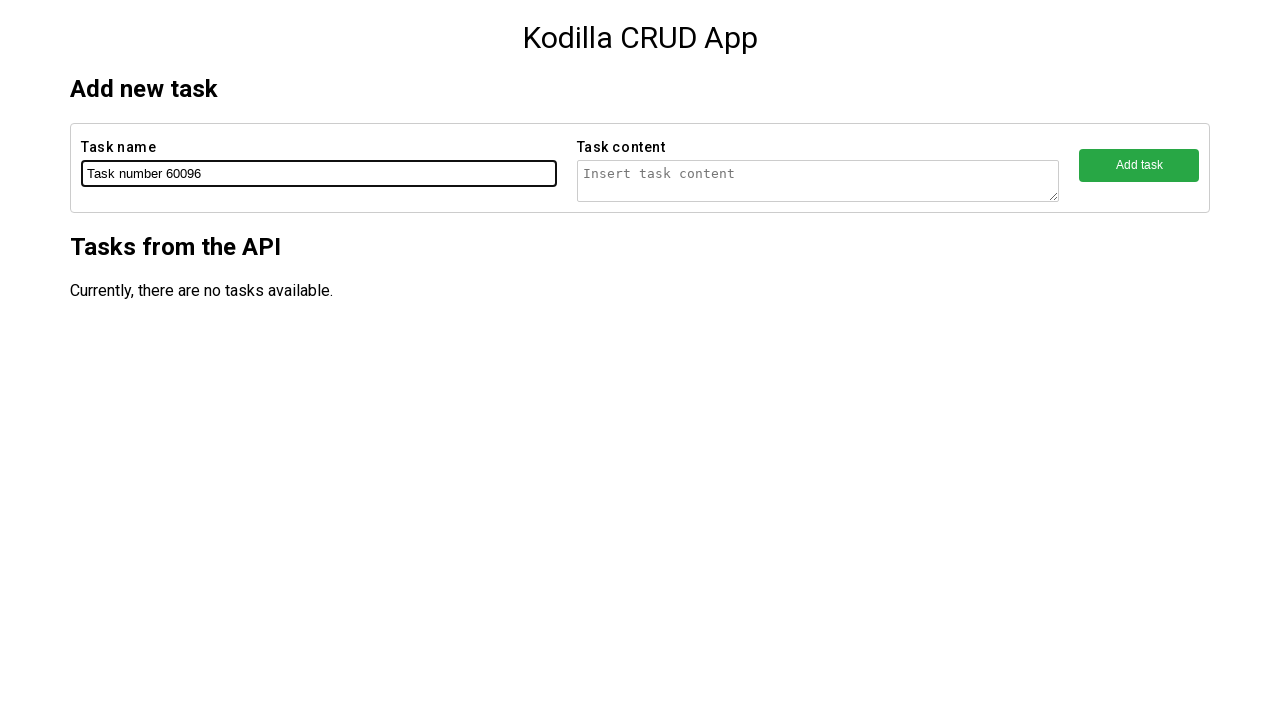

Filled task content field with 'Task number 60096 content' on xpath=//form[contains(@action, 'createTask')]/fieldset[2]/textarea
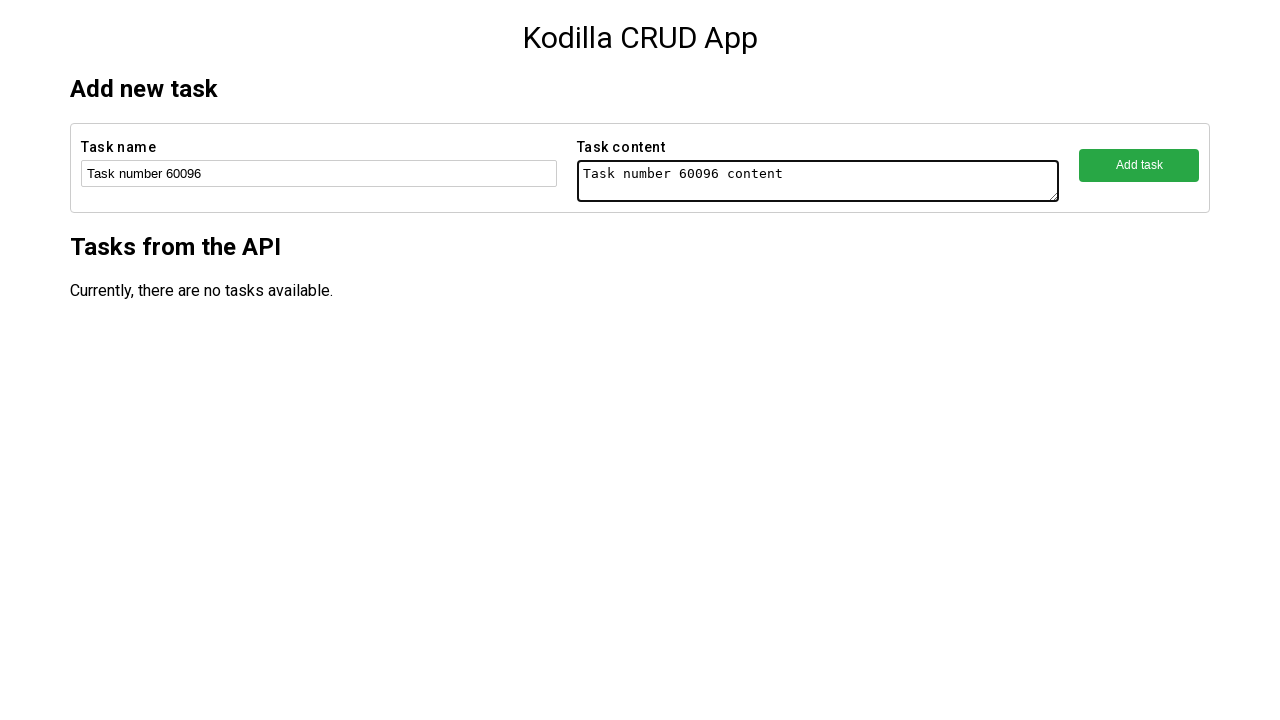

Clicked add button to create task at (1139, 165) on xpath=//form[contains(@action, 'createTask')]/fieldset[3]/button
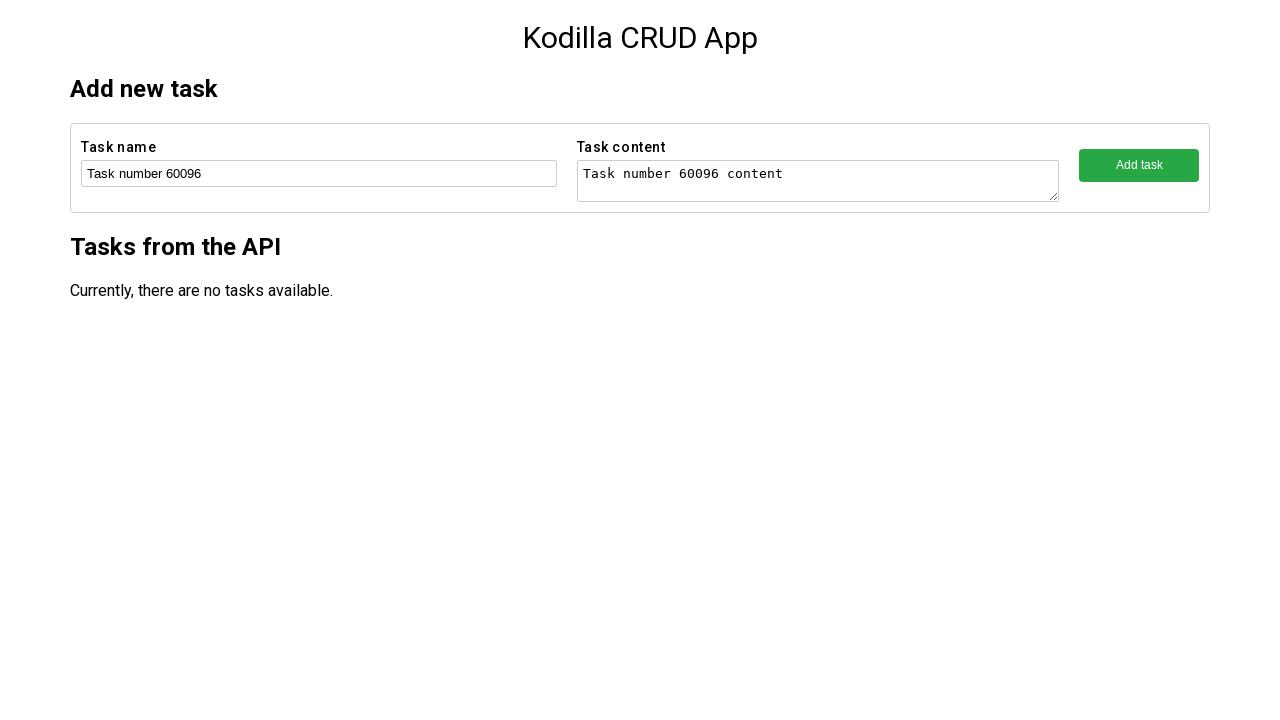

Waited 2000ms for task creation to complete
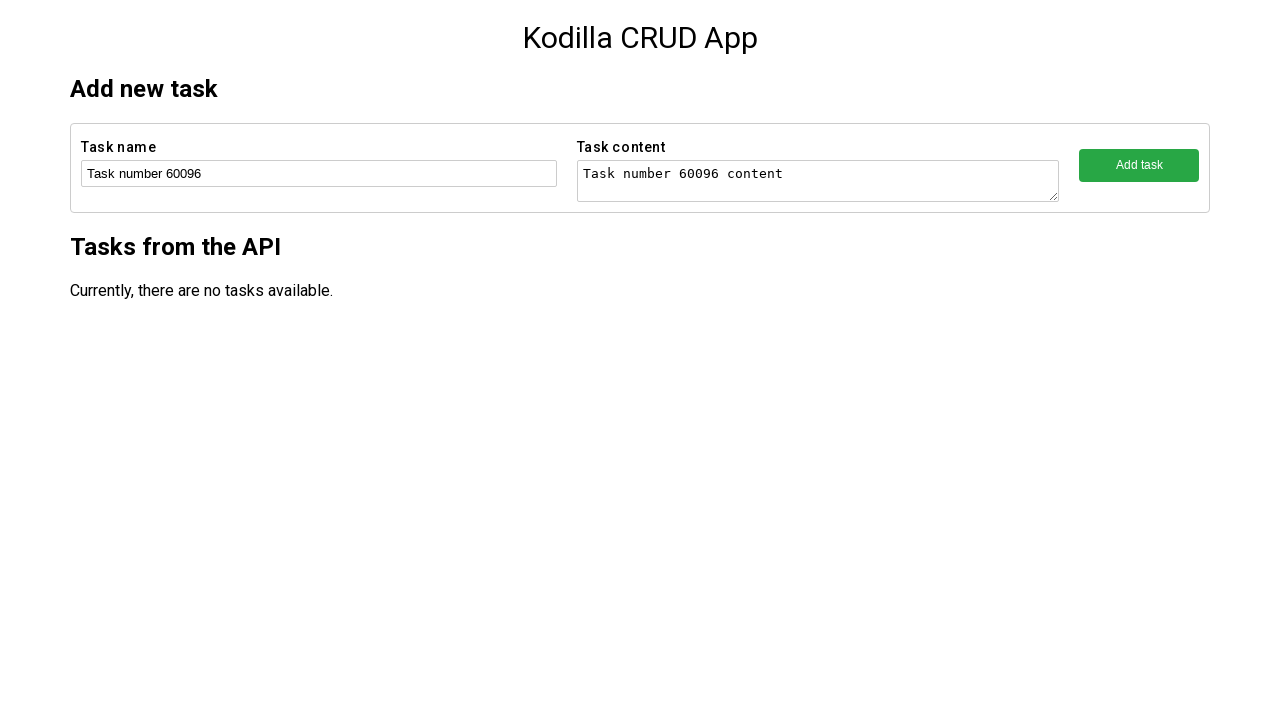

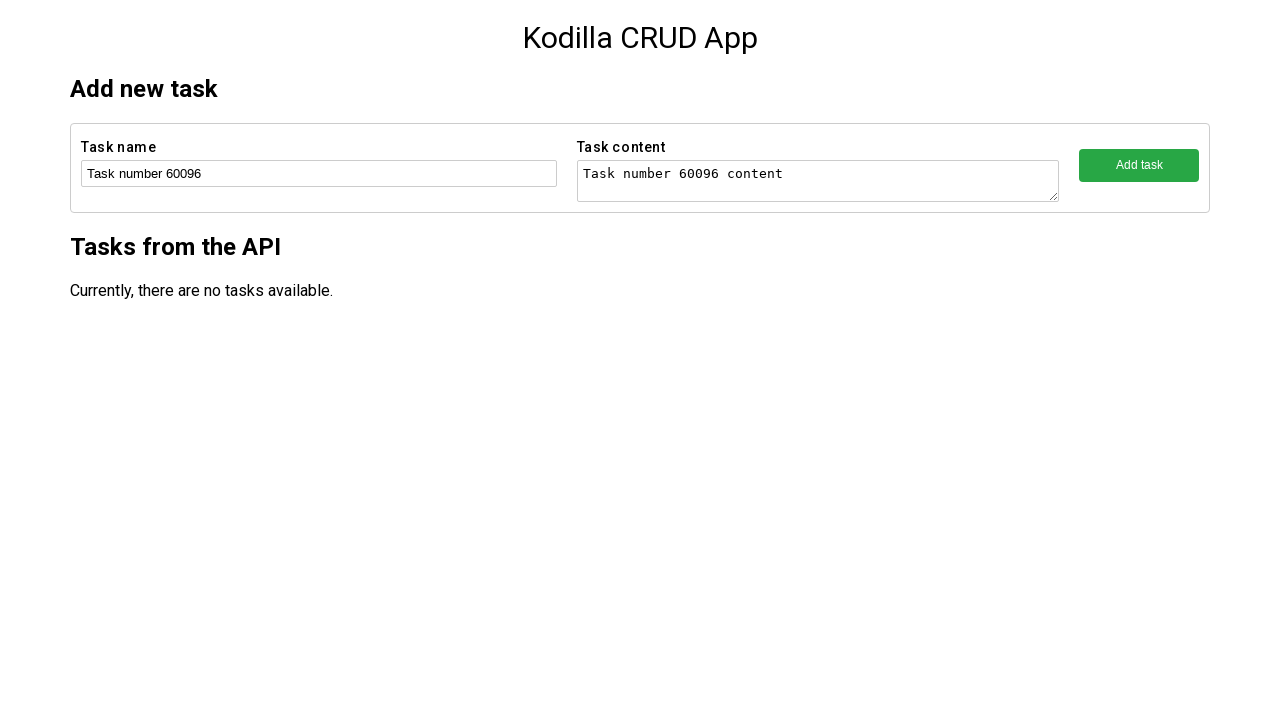